Tests triangle identification app with isosceles triangle where two sides match

Starting URL: https://testpages.eviltester.com/styled/apps/triangle/triangle001.html

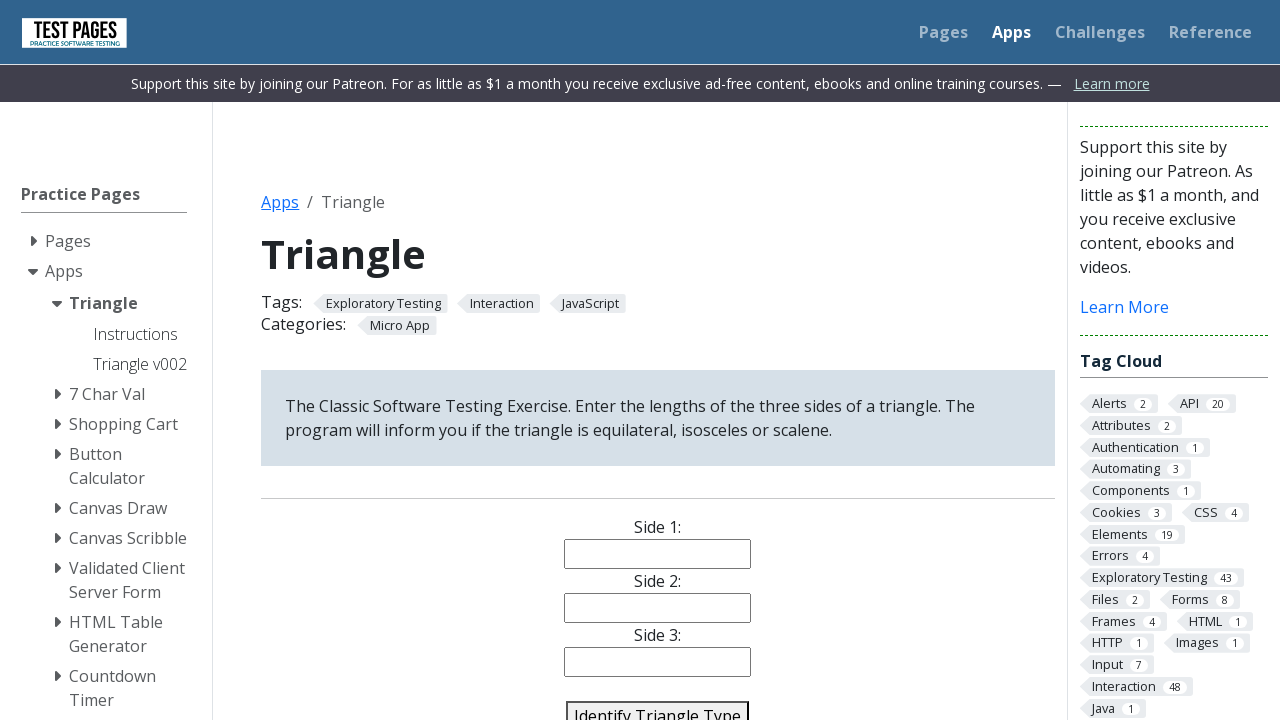

Filled side1 field with value '6' on #side1
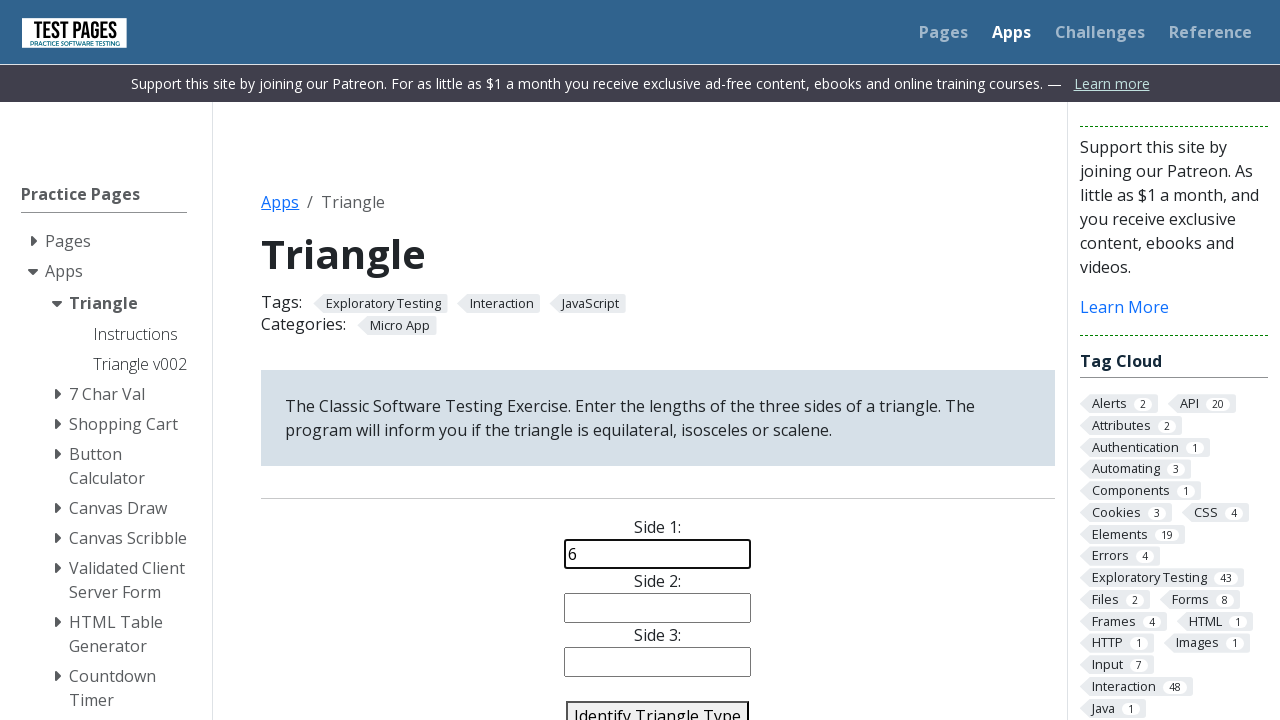

Filled side2 field with value '4' on #side2
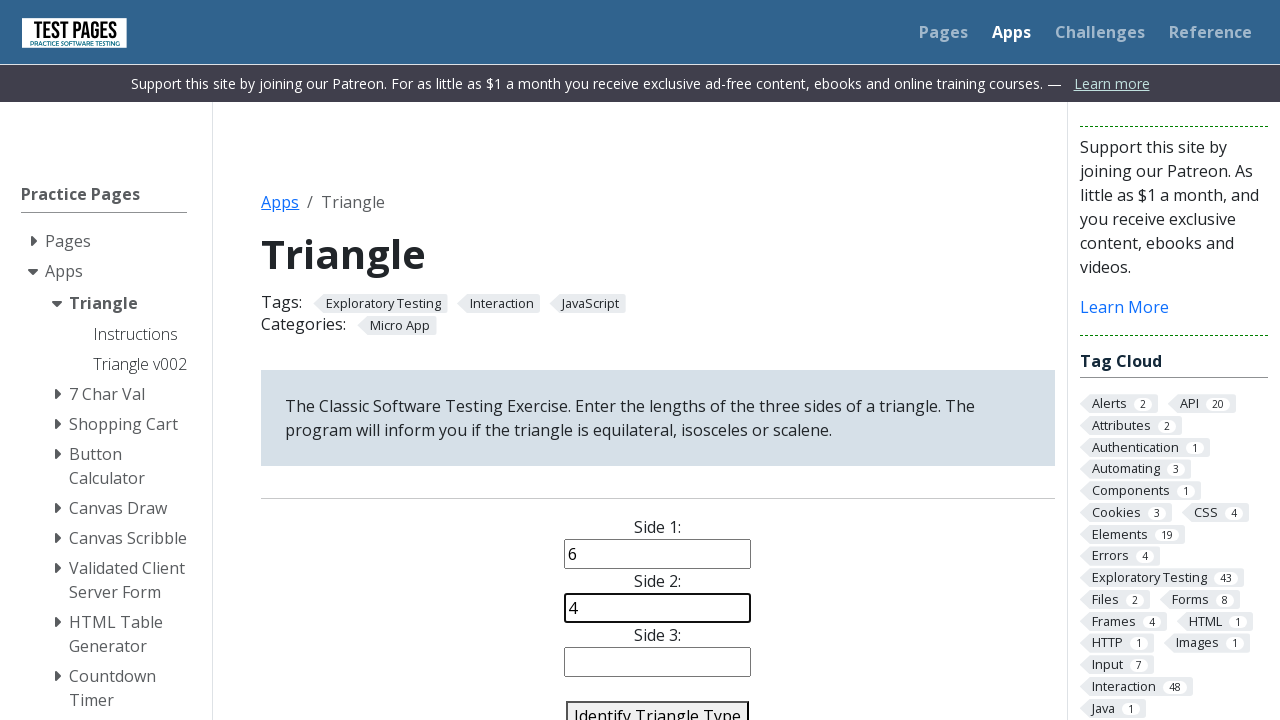

Filled side3 field with value '4' to create isosceles triangle on #side3
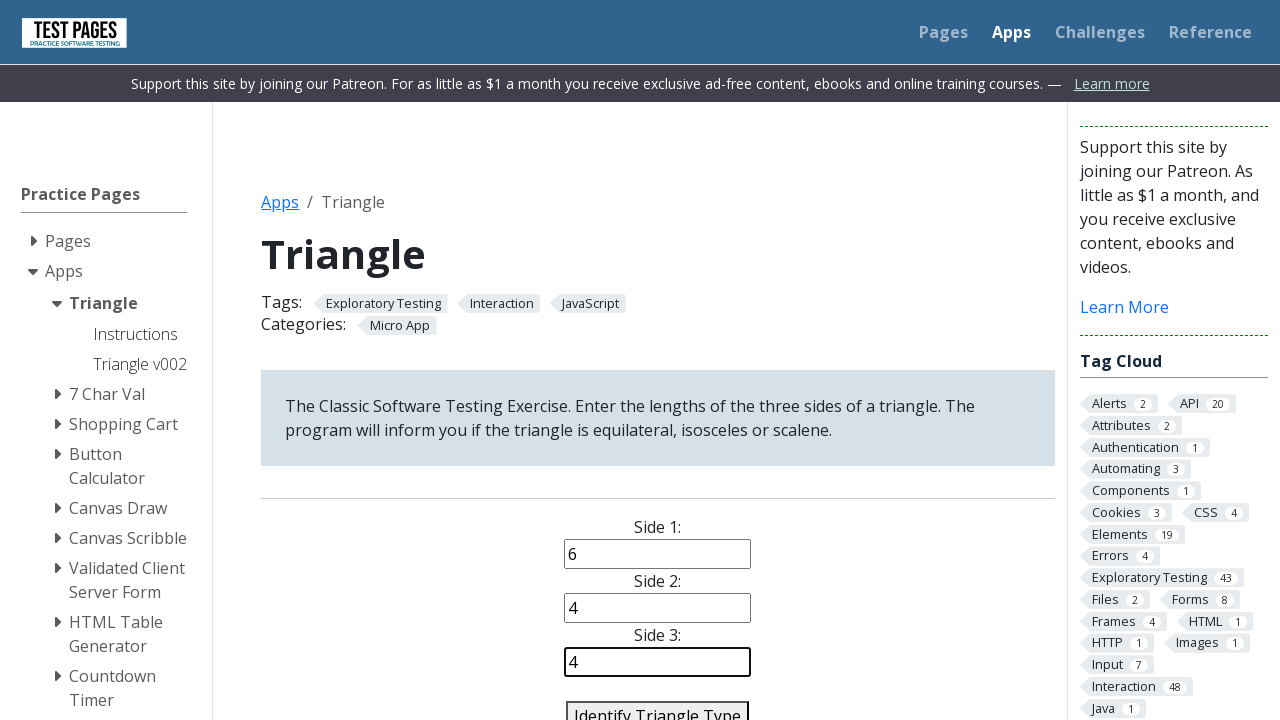

Clicked identify triangle button to analyze the triangle at (658, 705) on #identify-triangle-action
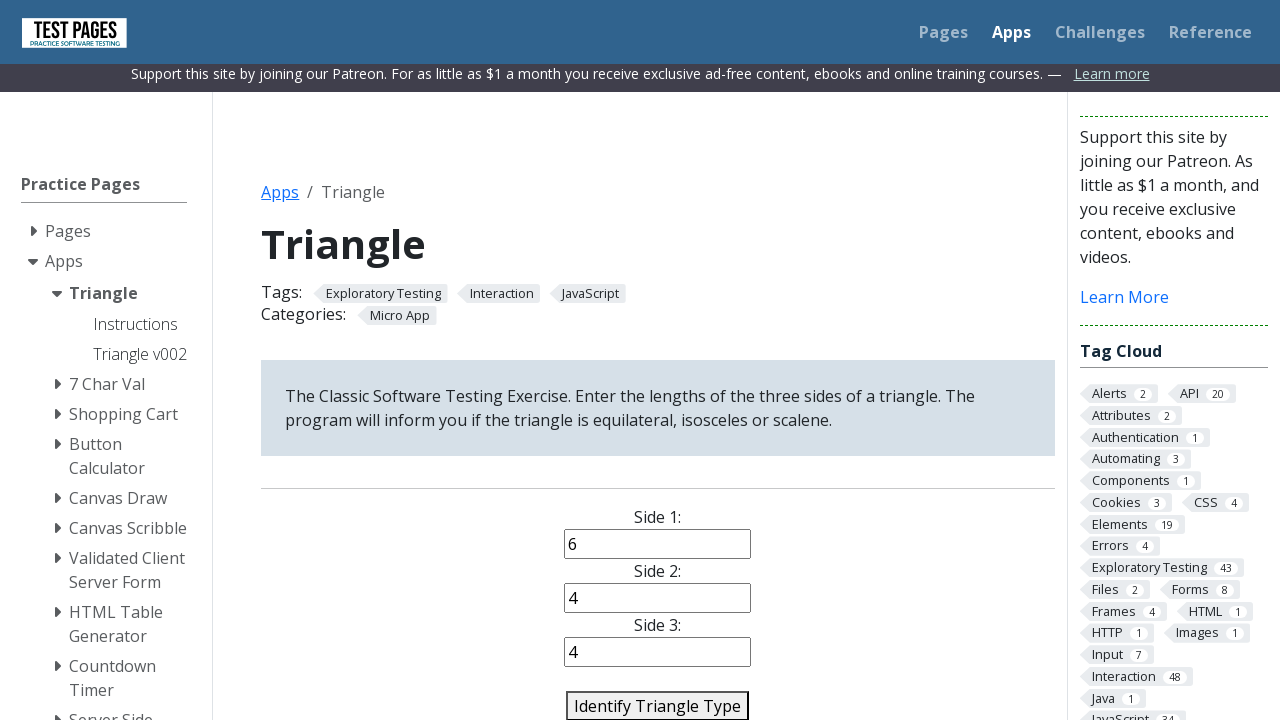

Triangle identification result loaded and answer displayed
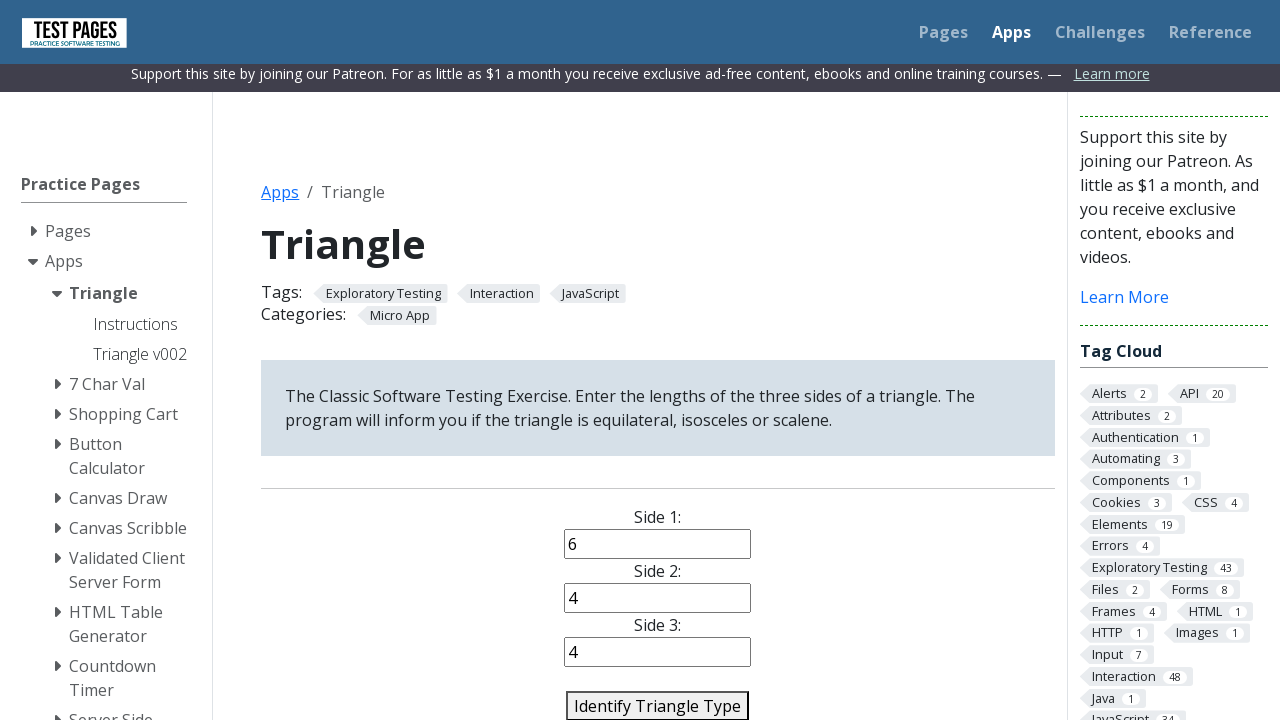

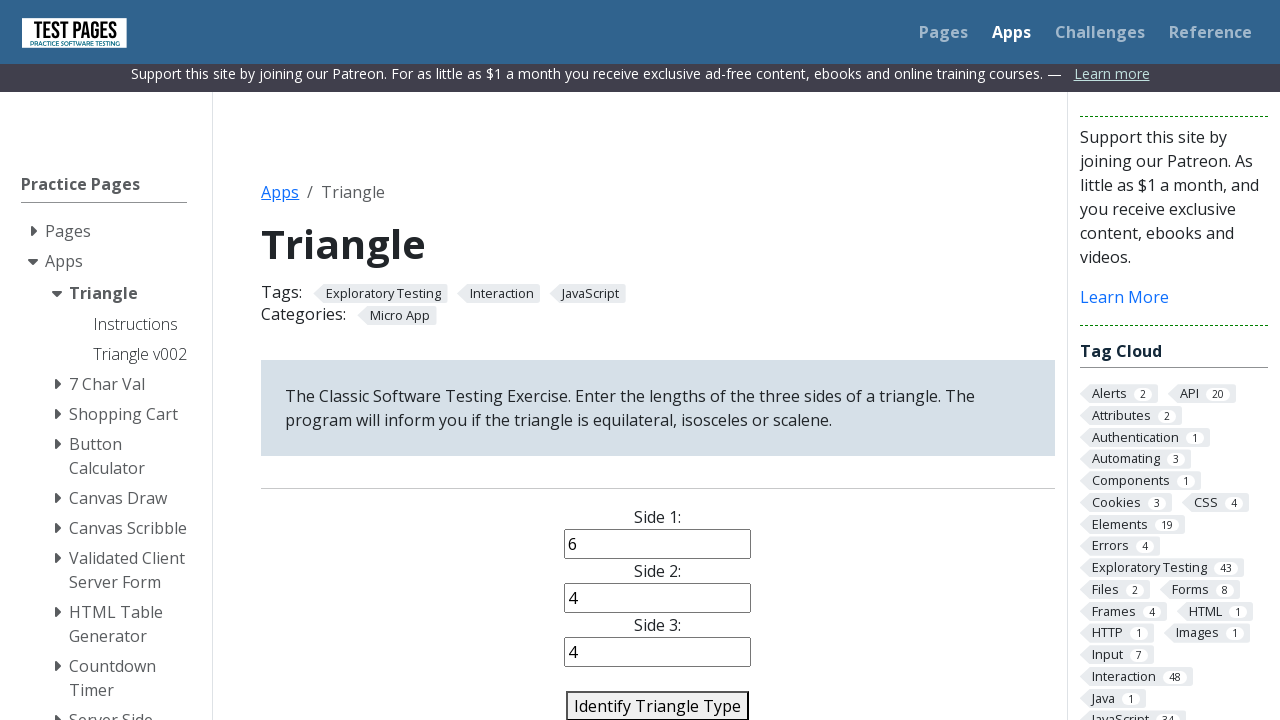